Tests form validation by clicking submit without filling fields and verifying error message

Starting URL: http://www.99-bottles-of-beer.net/submitnewlanguage.html

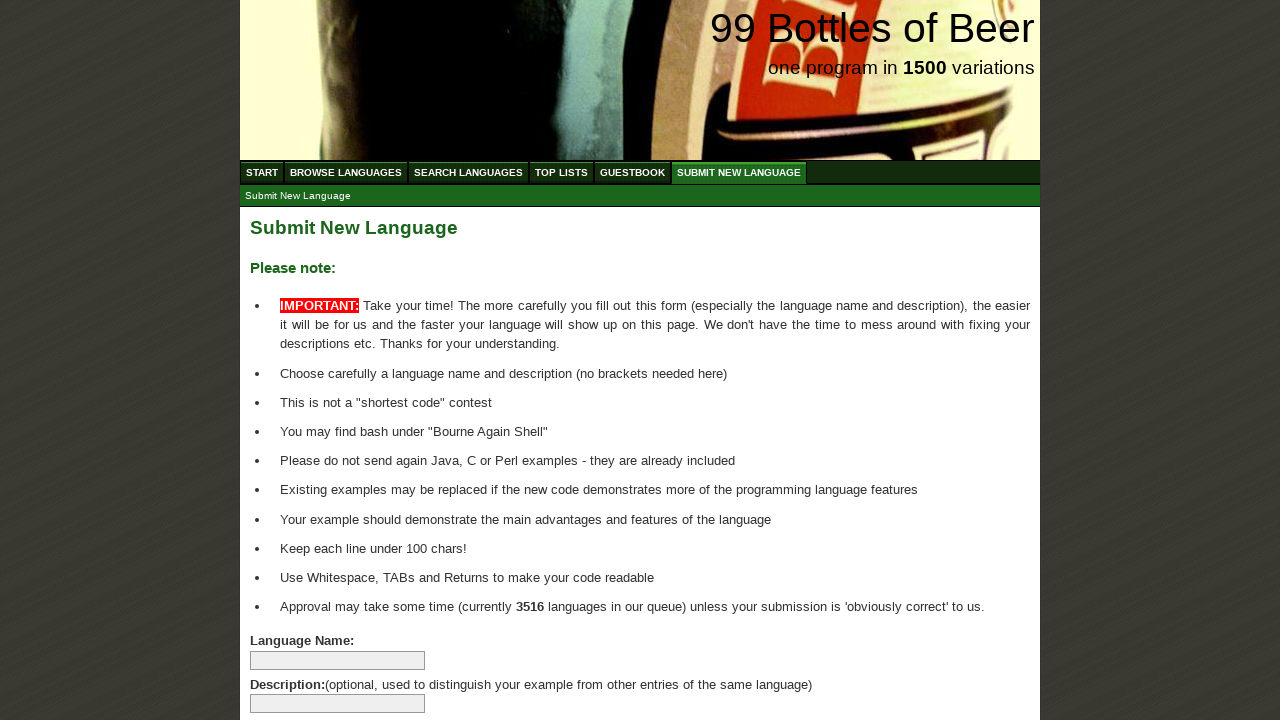

Navigated to submit new language form page
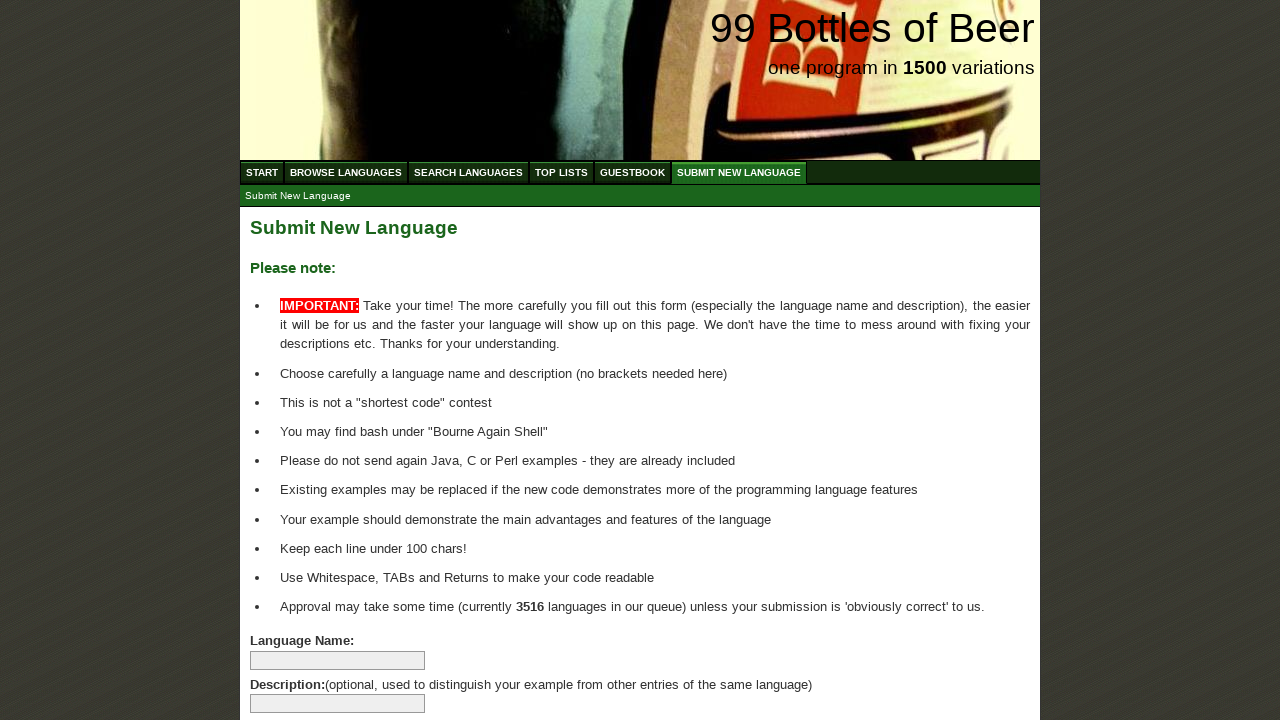

Clicked submit button without filling any form fields at (294, 665) on xpath=//*[@id='addlanguage']/p/input[8]
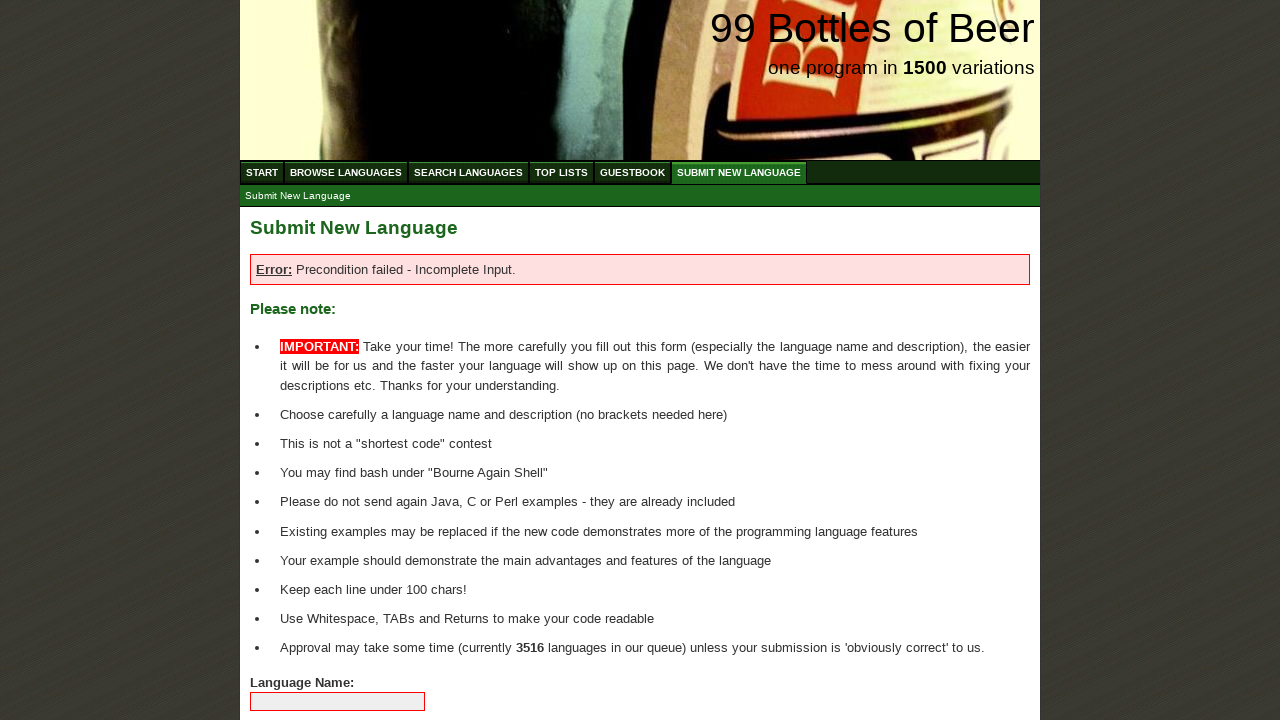

Error message element appeared on page
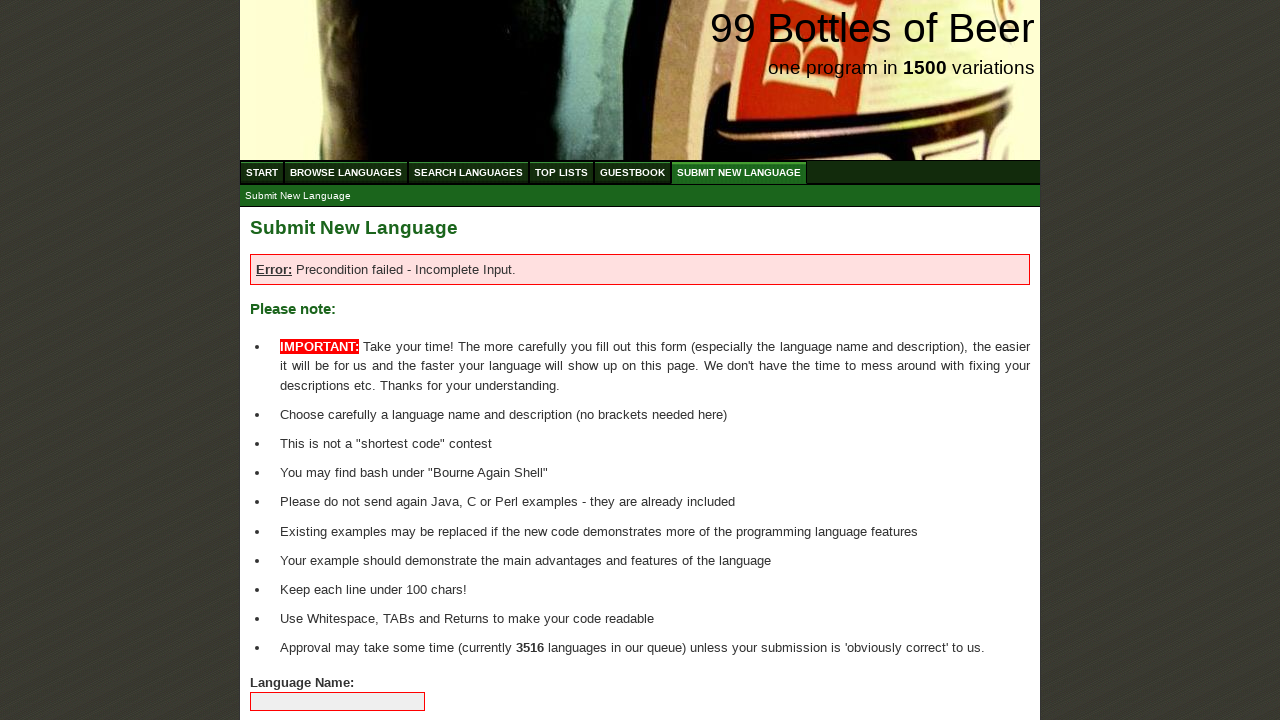

Located error message element
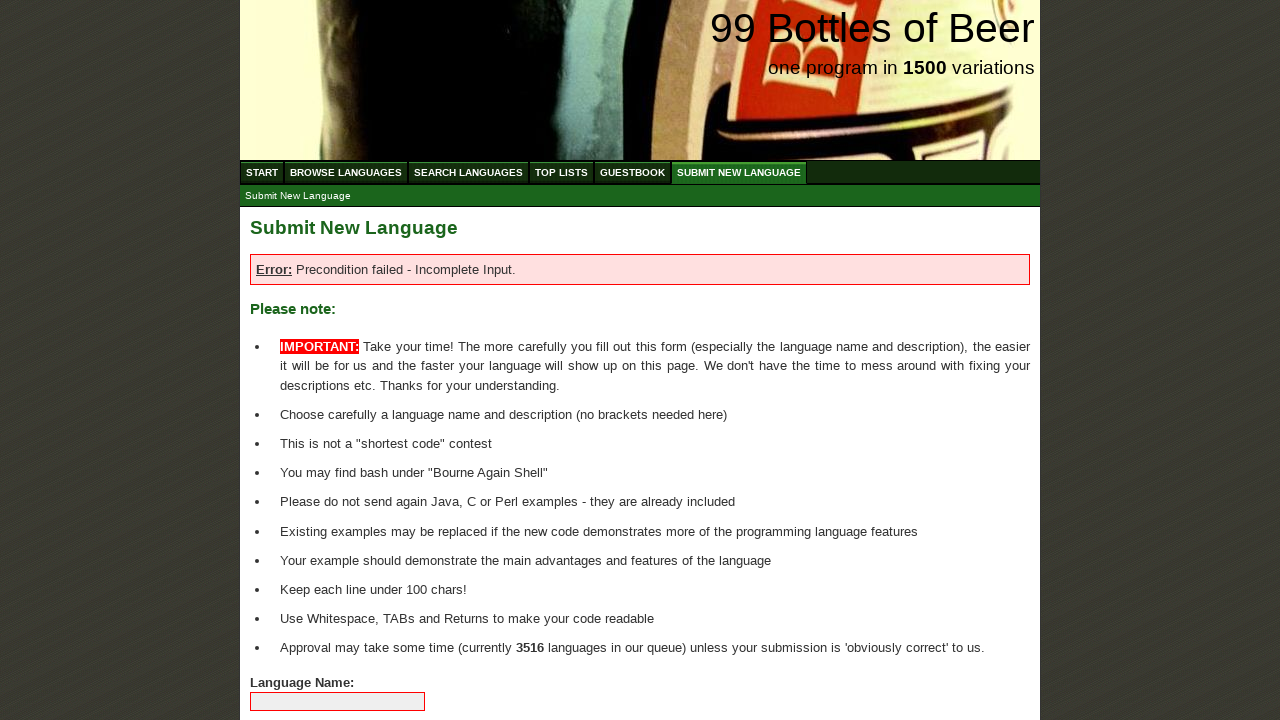

Verified error message displays 'Error: Precondition failed - Incomplete Input.'
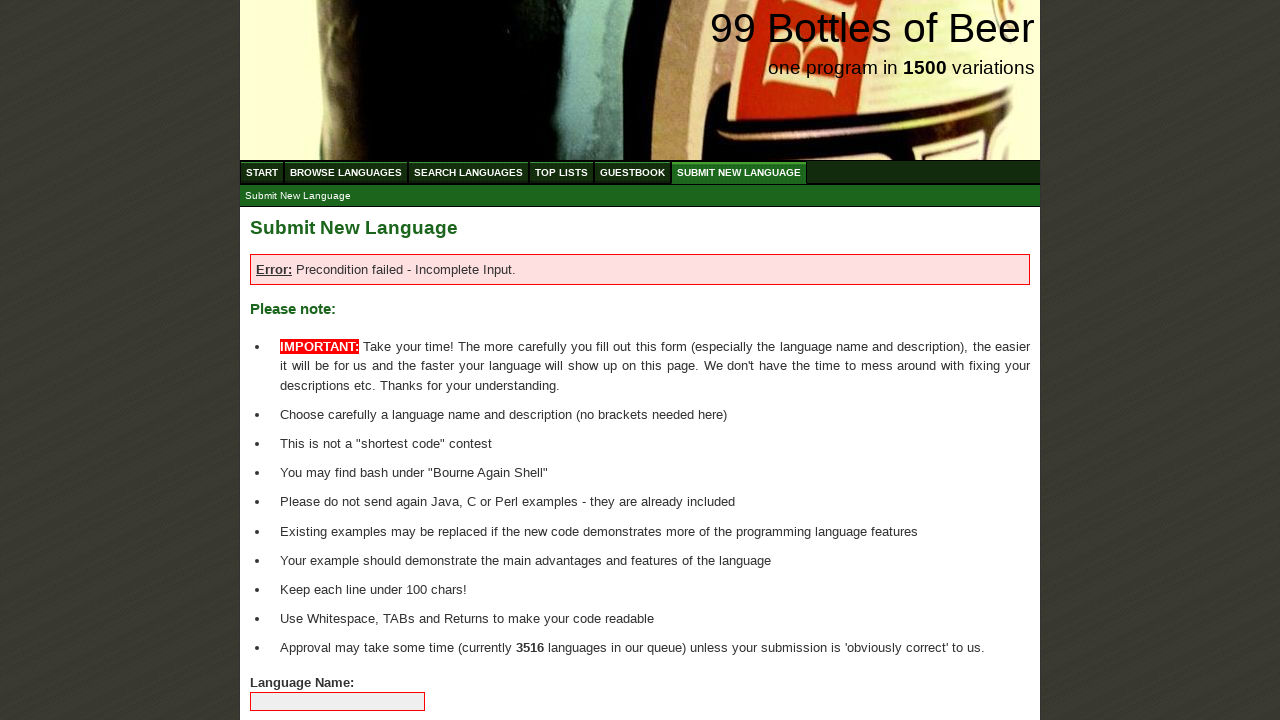

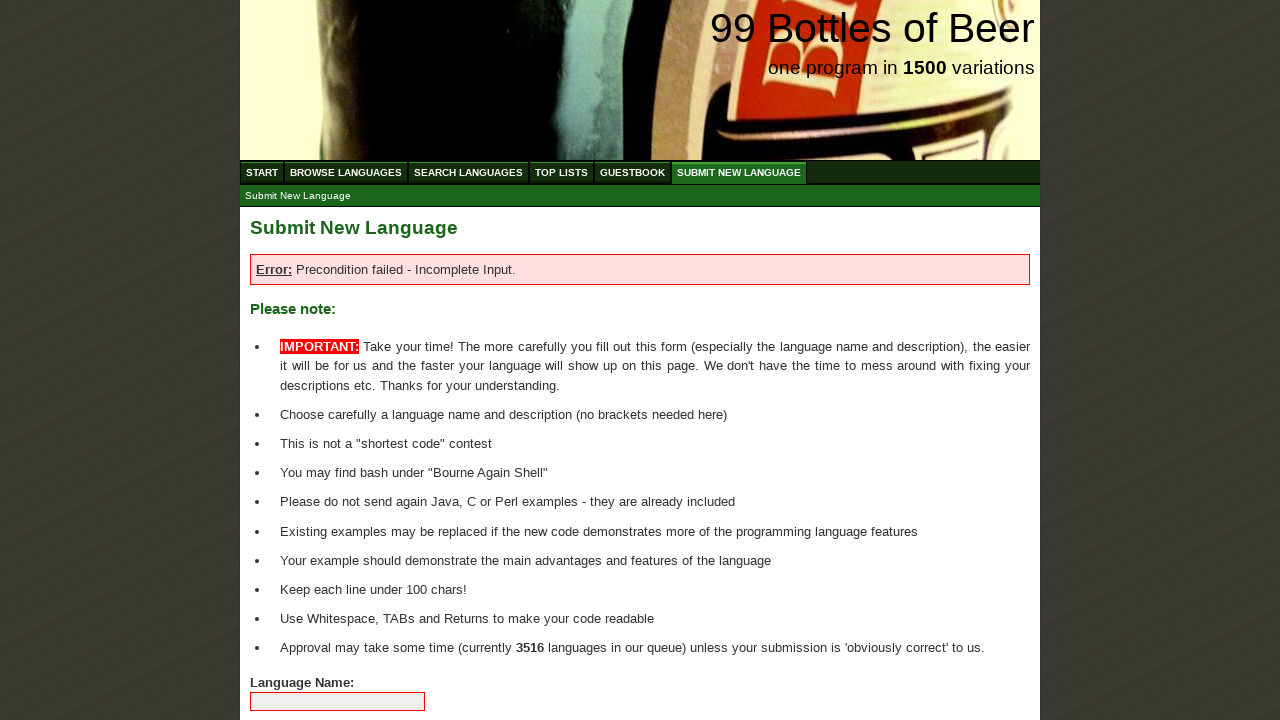